Tests navigation to the Sign Up page by clicking the Sign Up link and verifying the URL changes

Starting URL: https://foodcelebrator.onrender.com/

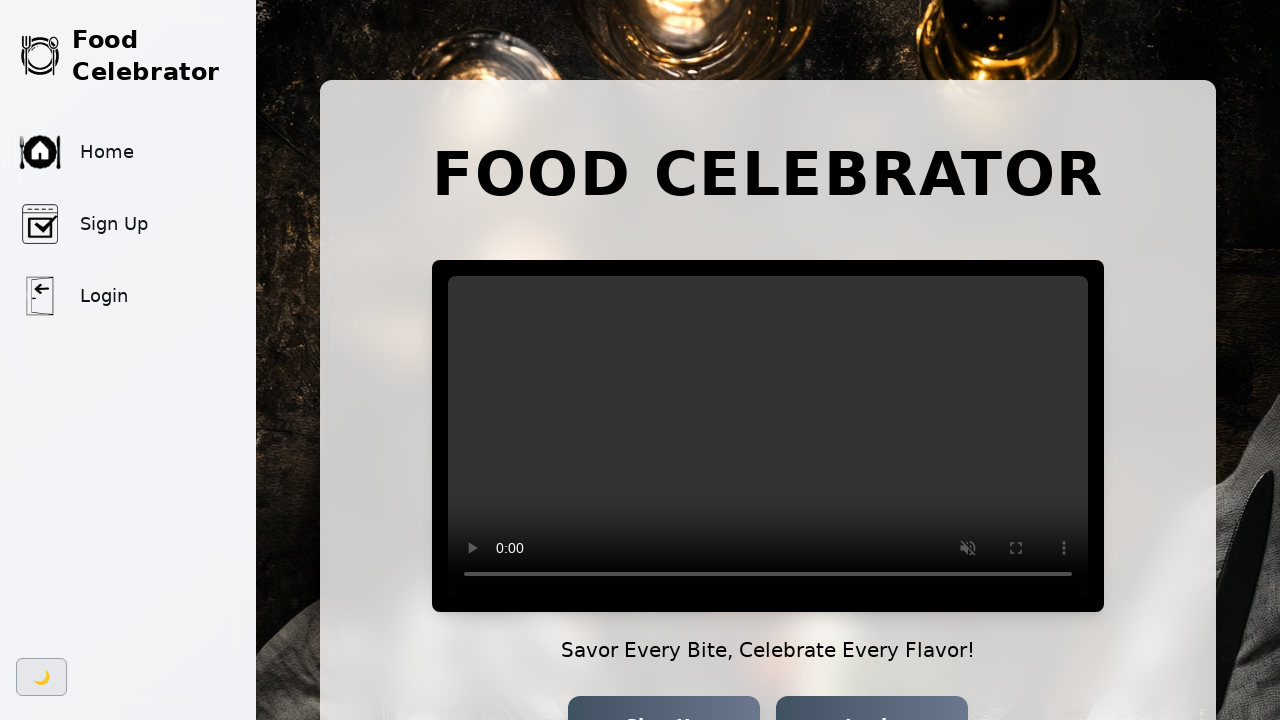

Waited for Sign Up link to be visible
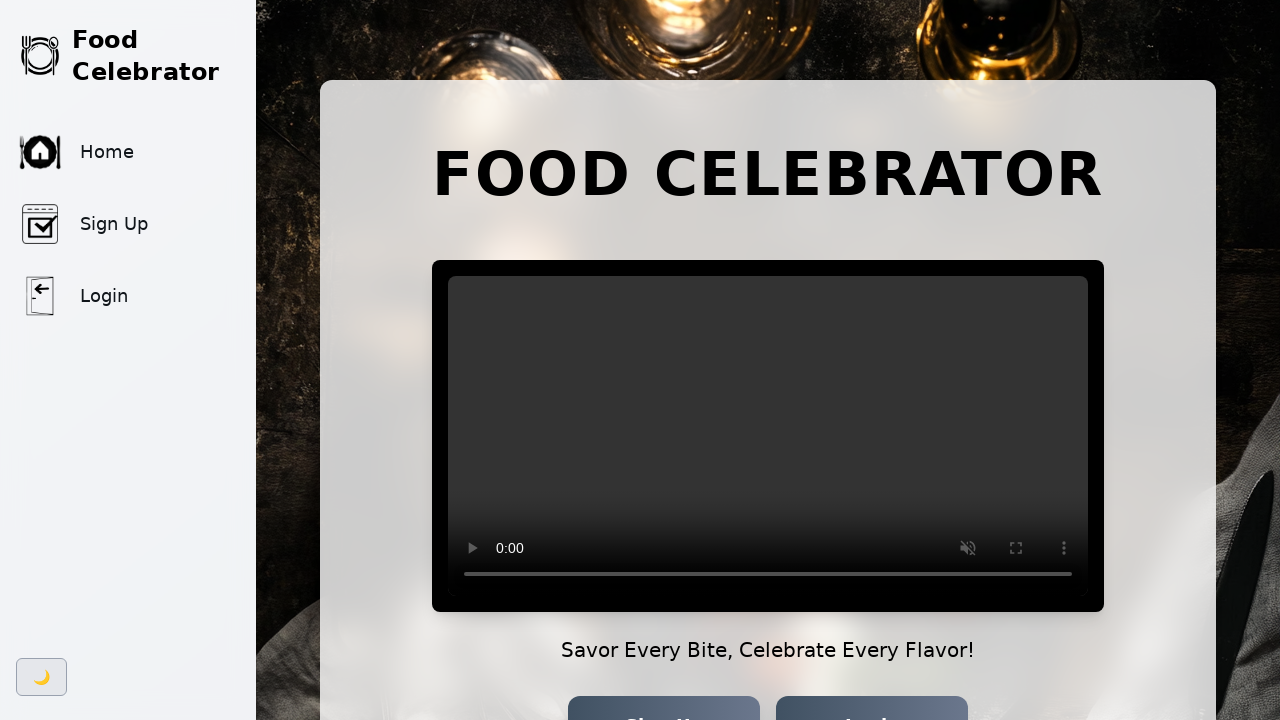

Clicked the Sign Up link at (128, 224) on a:has-text("Sign Up")
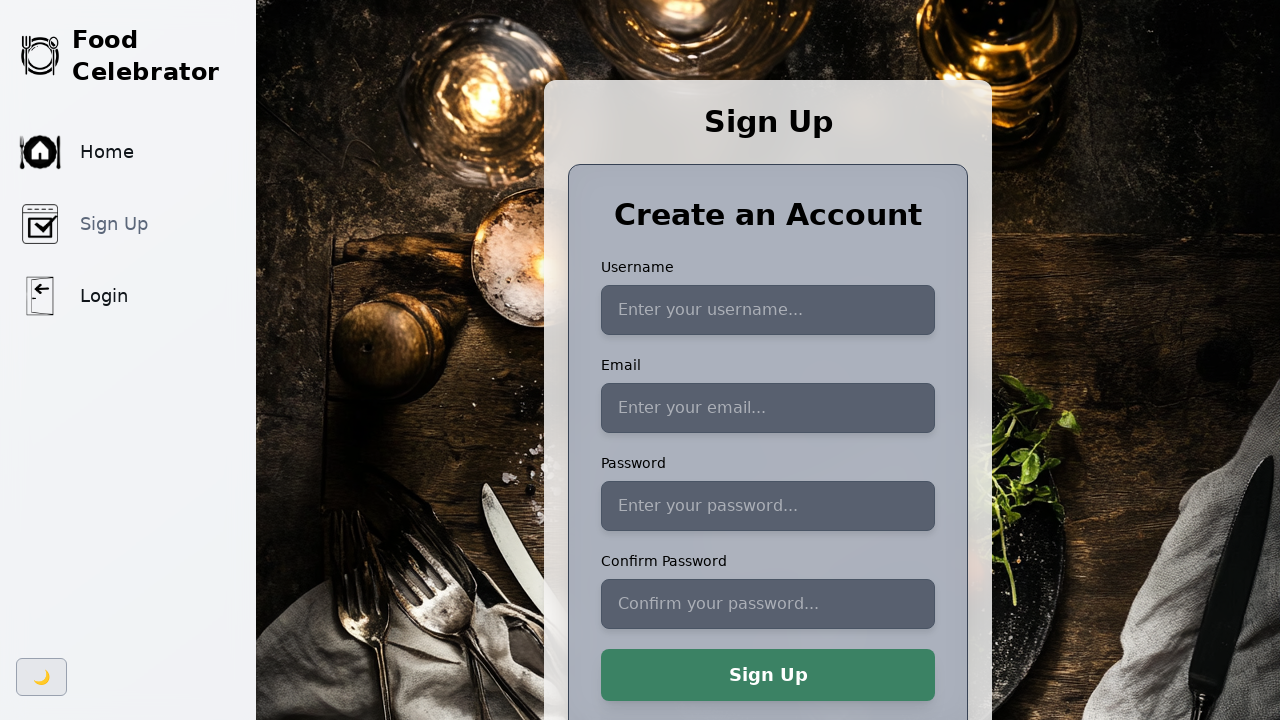

Waited for page navigation to complete
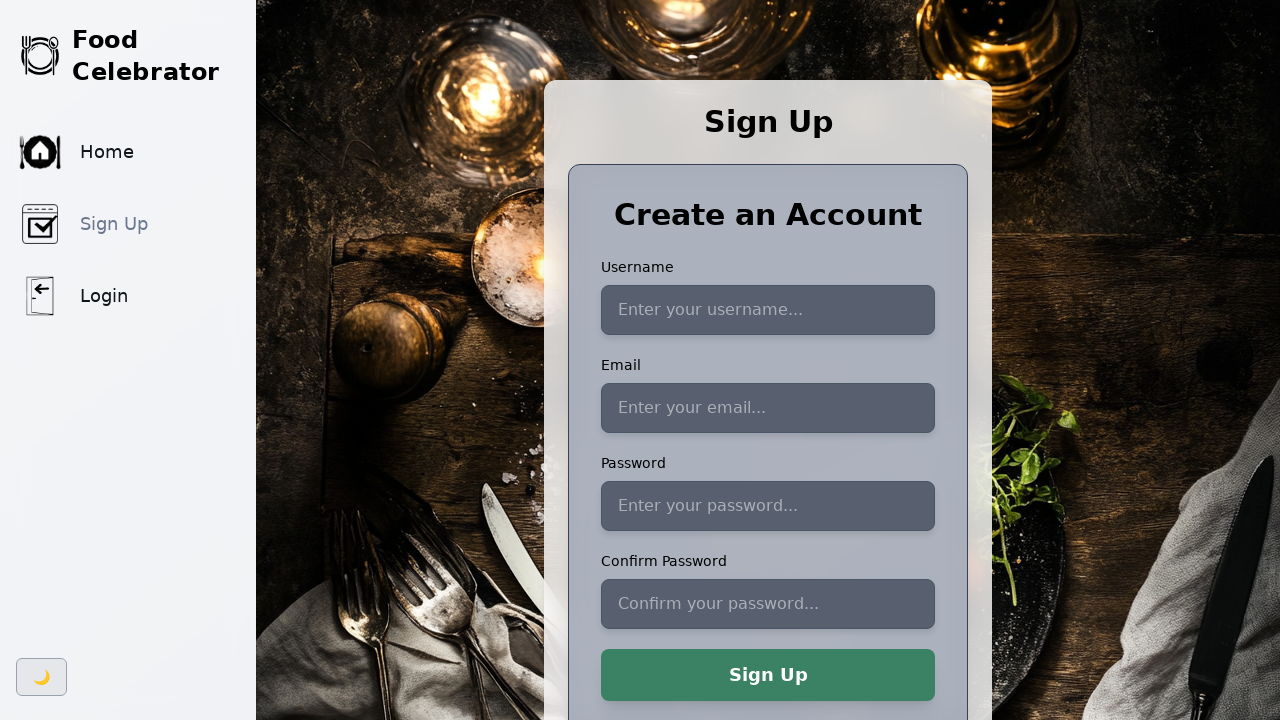

Verified URL changed to Sign Up page at https://foodcelebrator.onrender.com/signup
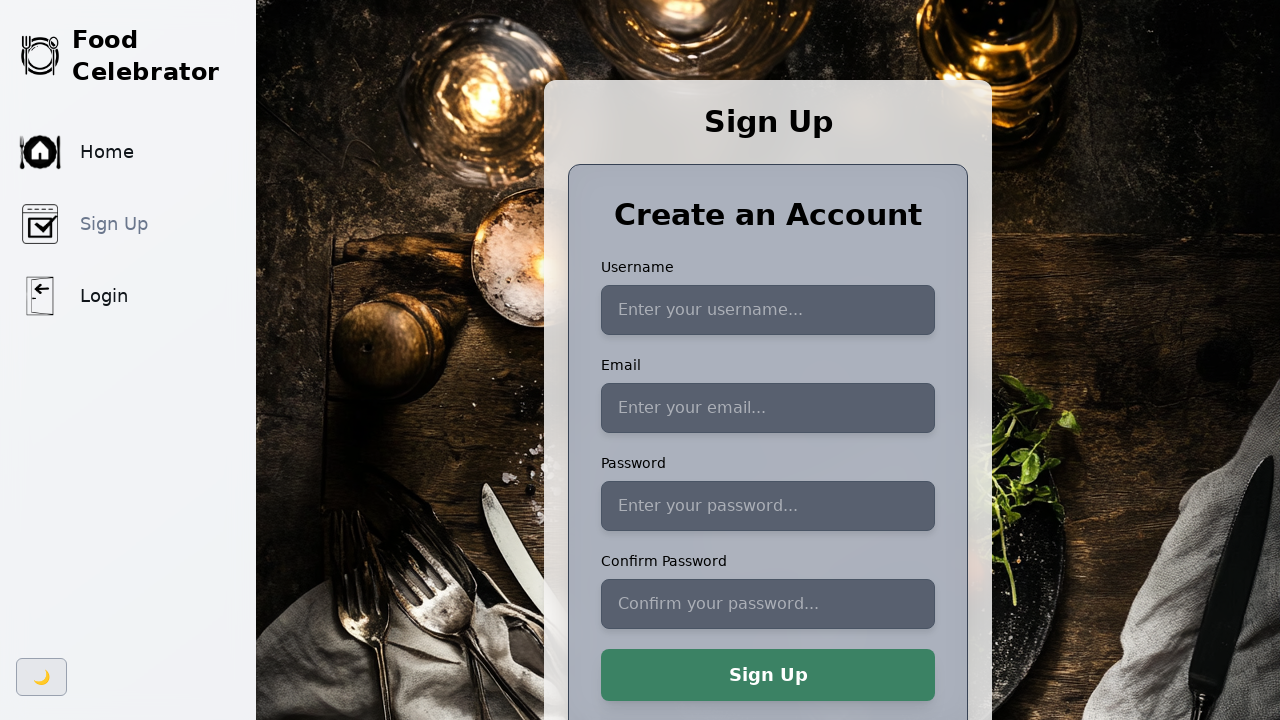

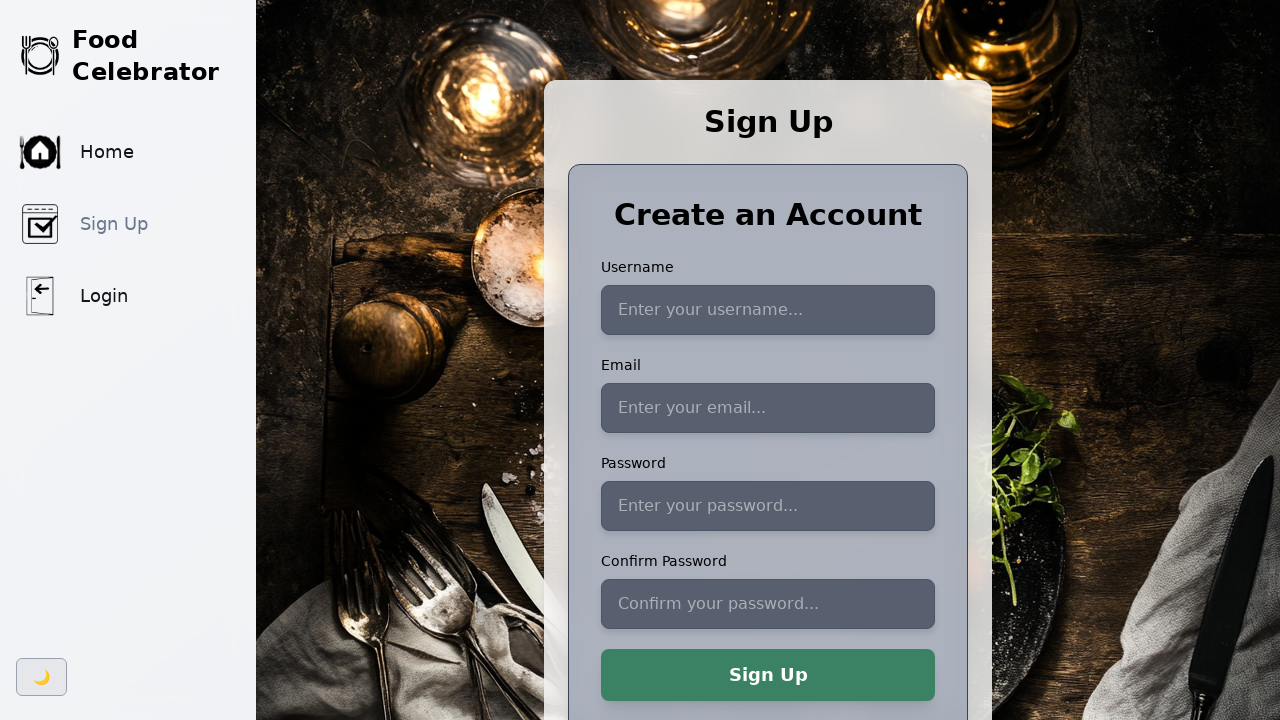